Tests multi-select dropdown functionality by selecting multiple items using keyboard navigation

Starting URL: https://demoqa.com/select-menu

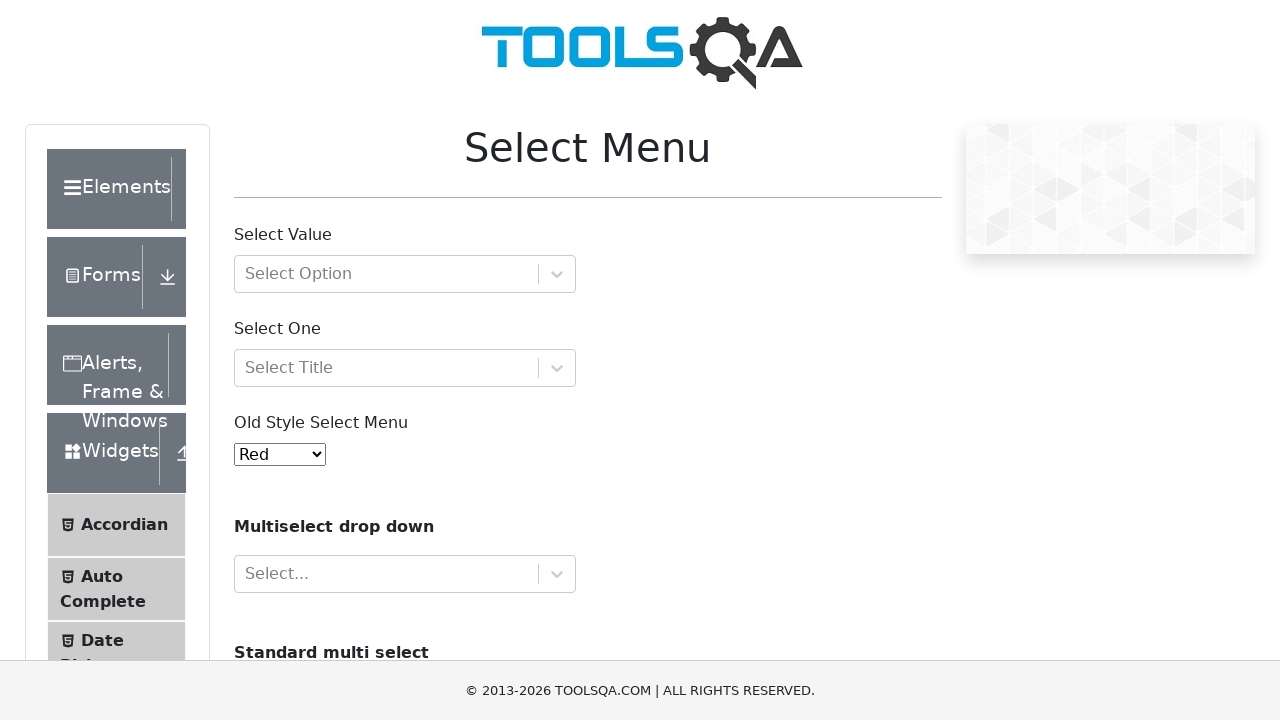

Scrolled down 100px to make dropdown visible
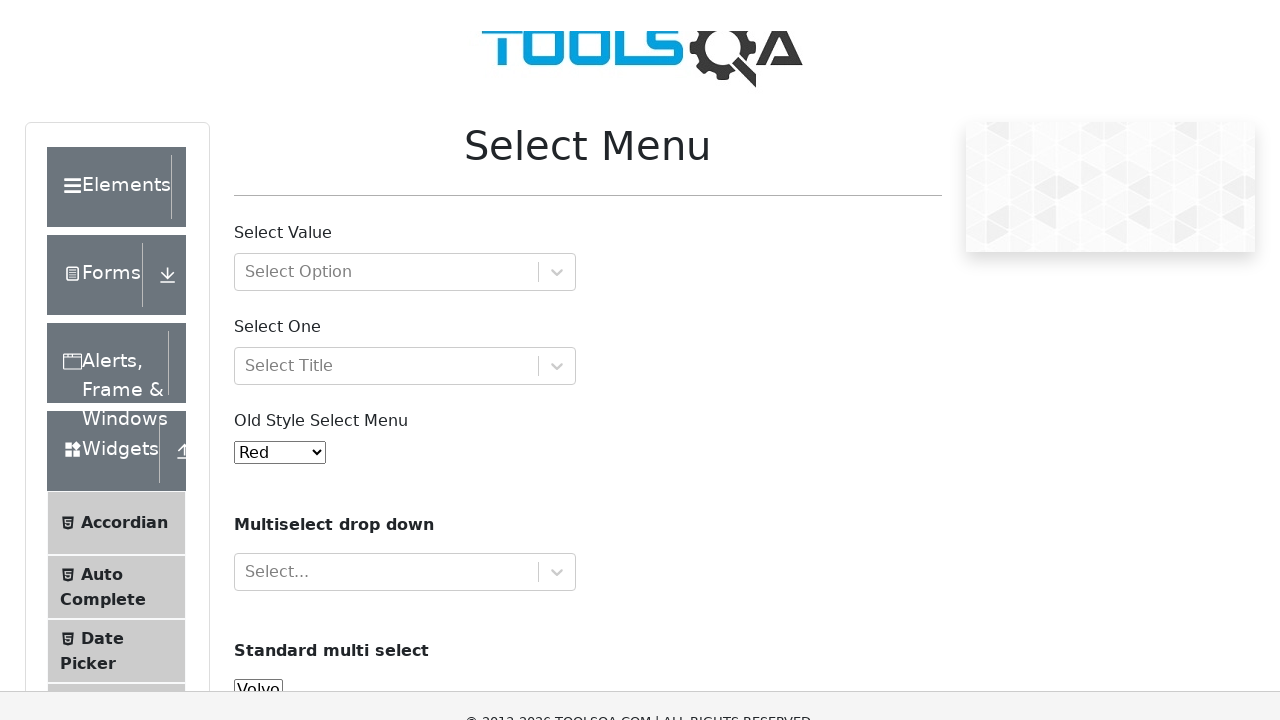

Clicked on multi-select dropdown to open it at (386, 474) on xpath=//div[@id='selectMenuContainer']/div[7]/div/div/div/div[1]
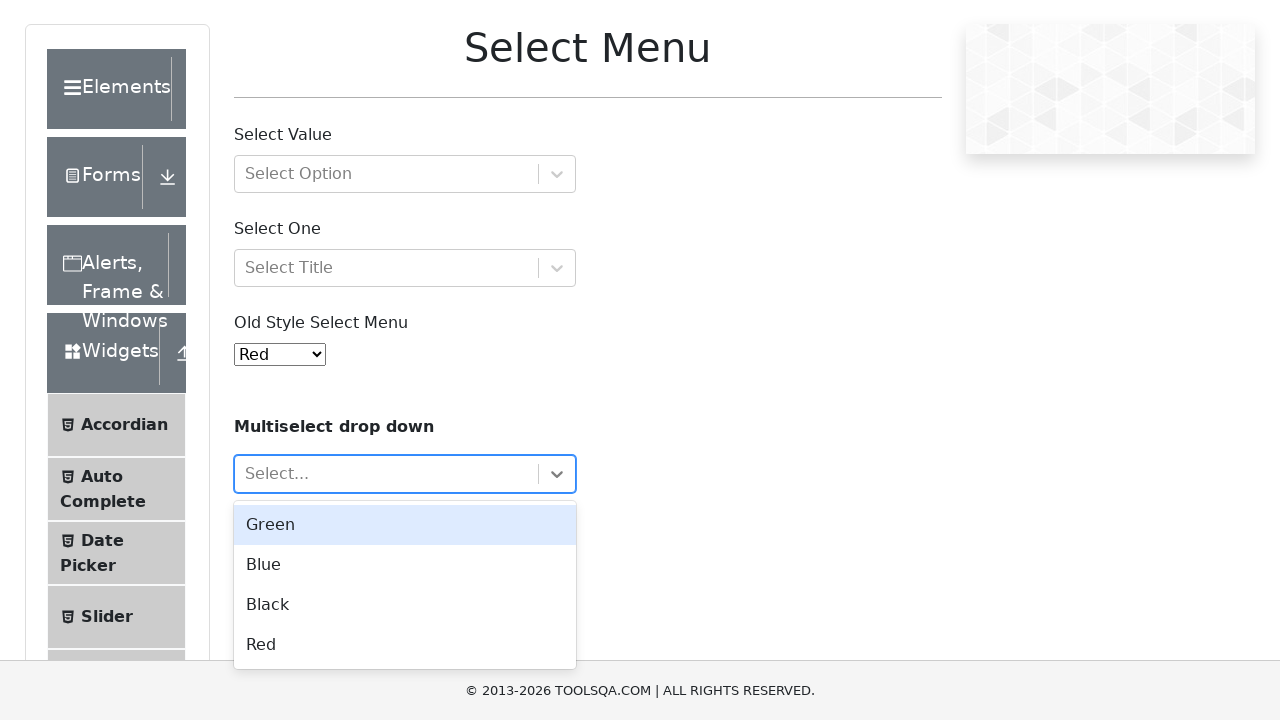

Pressed ArrowDown to navigate to first option
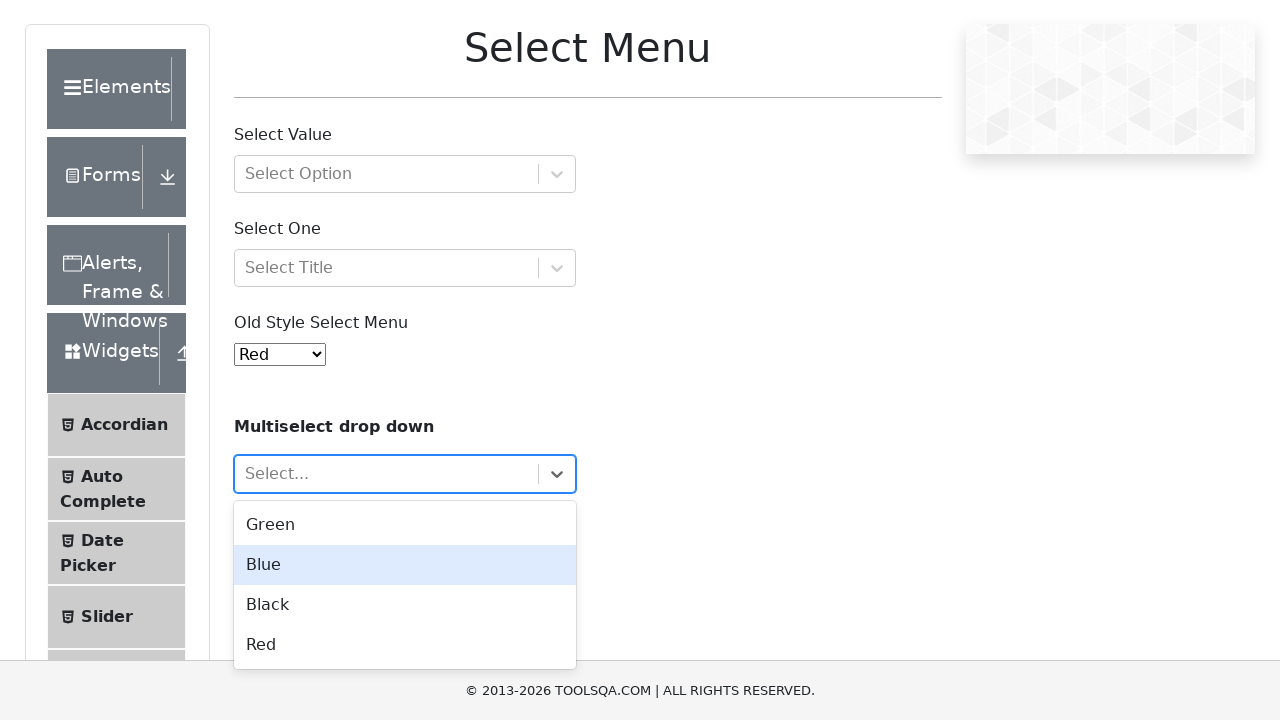

Pressed Enter to select first option
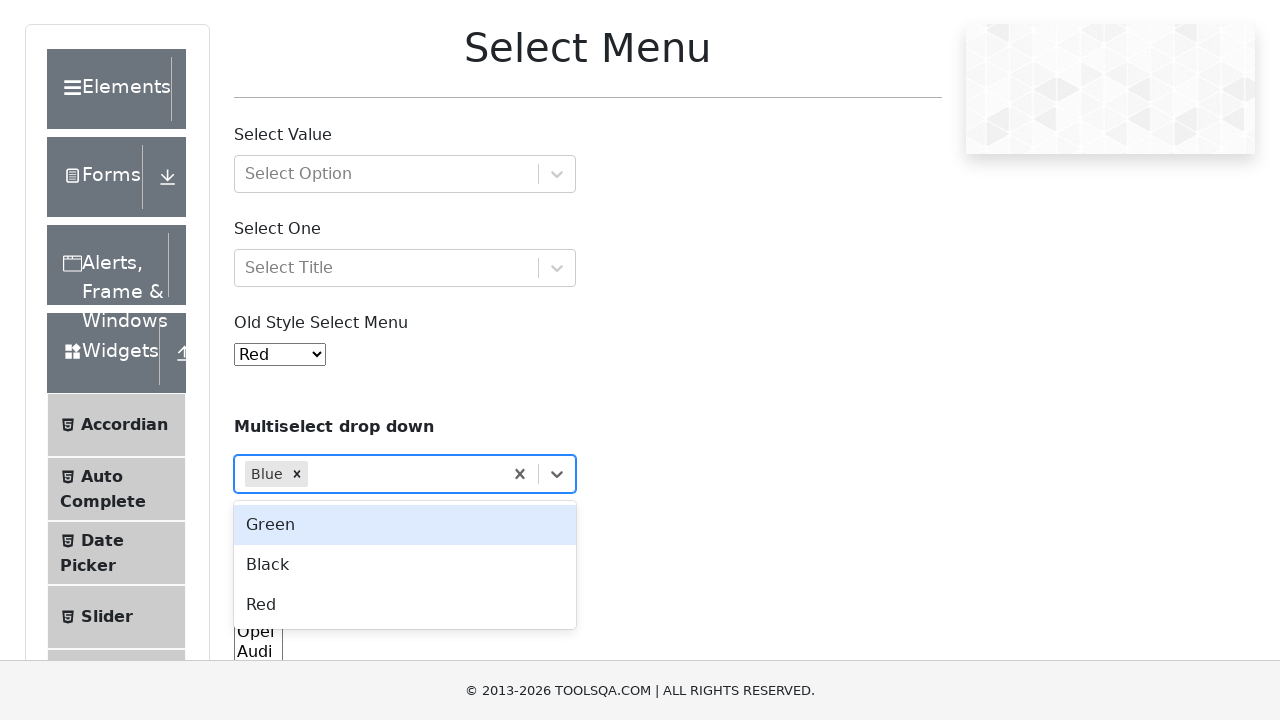

Waited 1000ms for UI to update
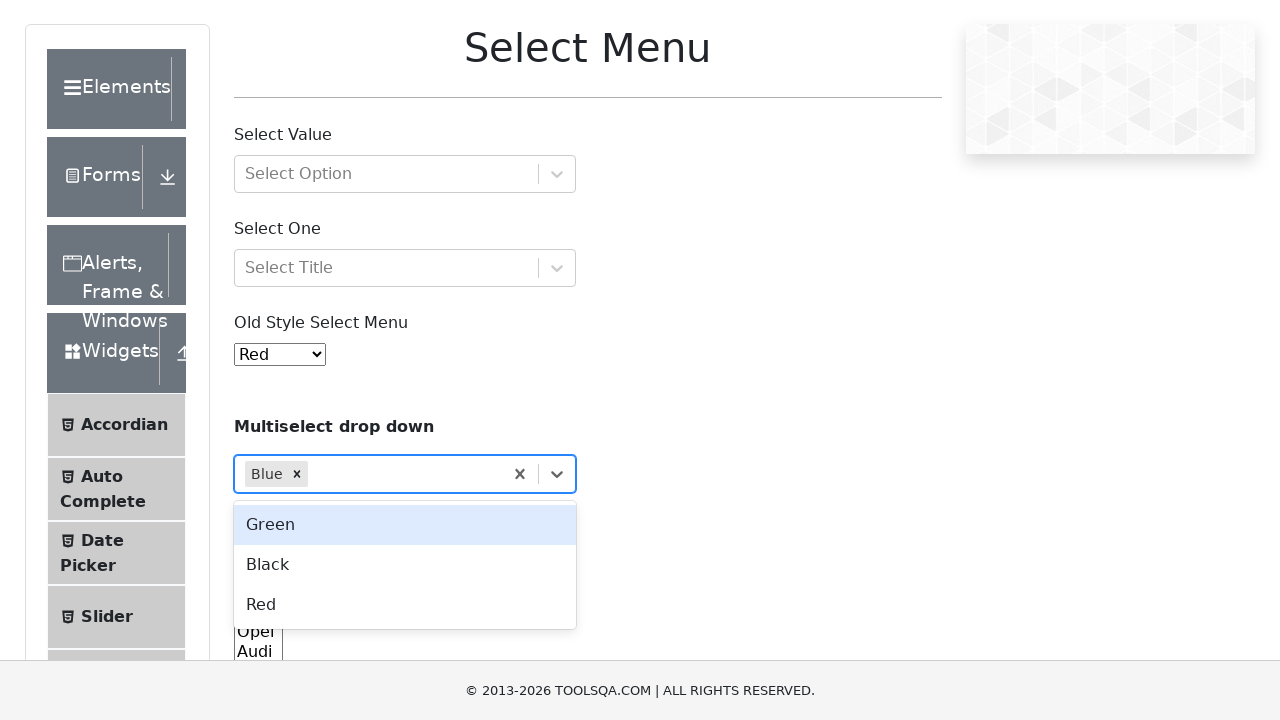

Pressed Enter to select second option
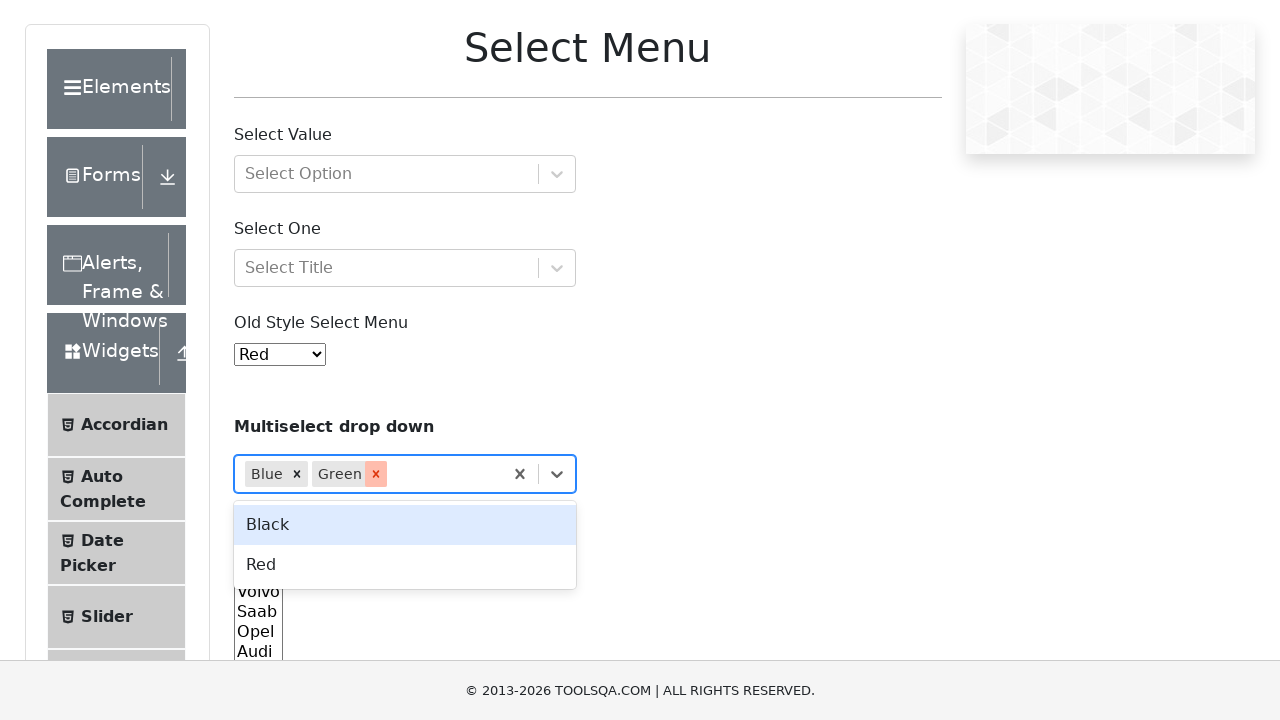

Waited 1000ms for UI to update
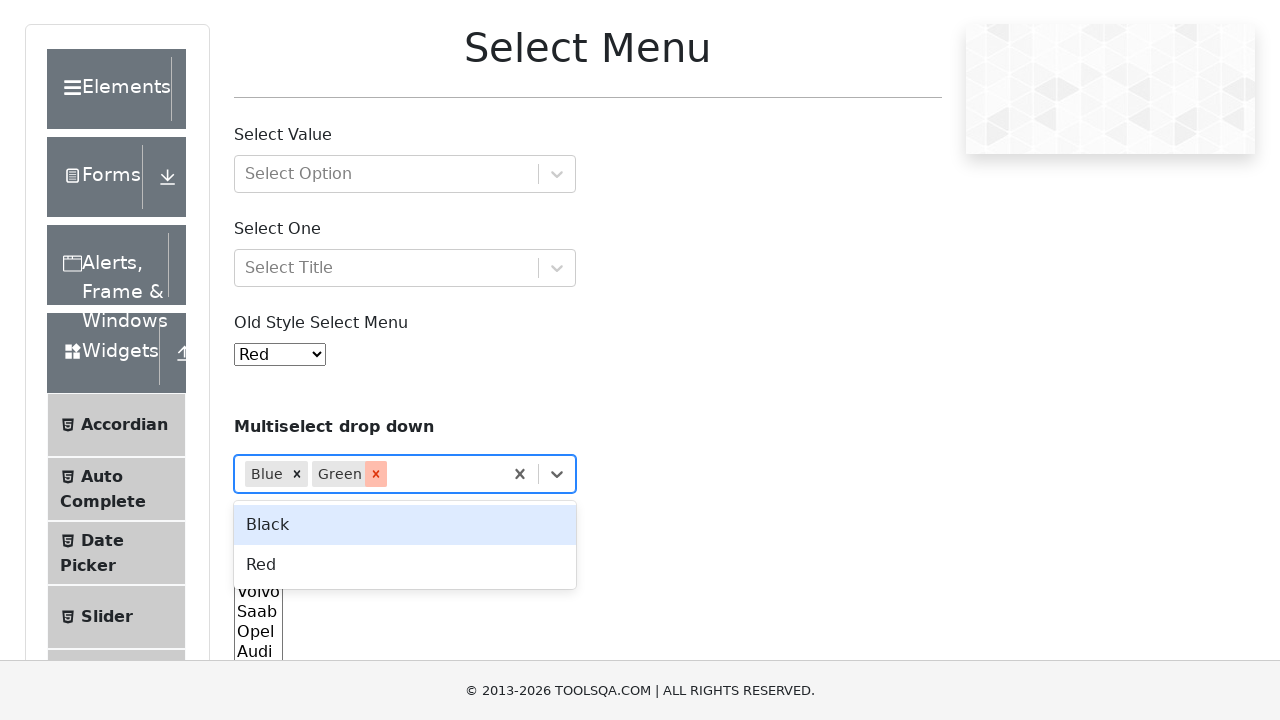

Pressed Enter to select third option
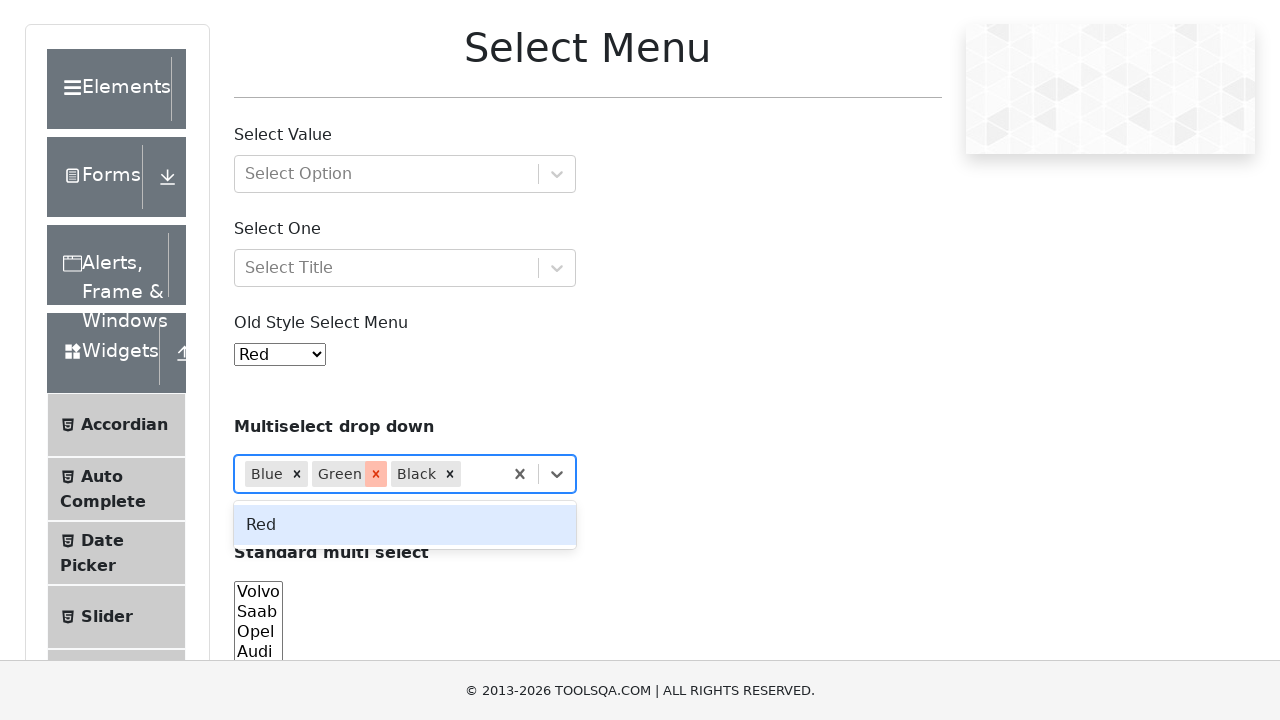

Waited 1000ms for UI to update
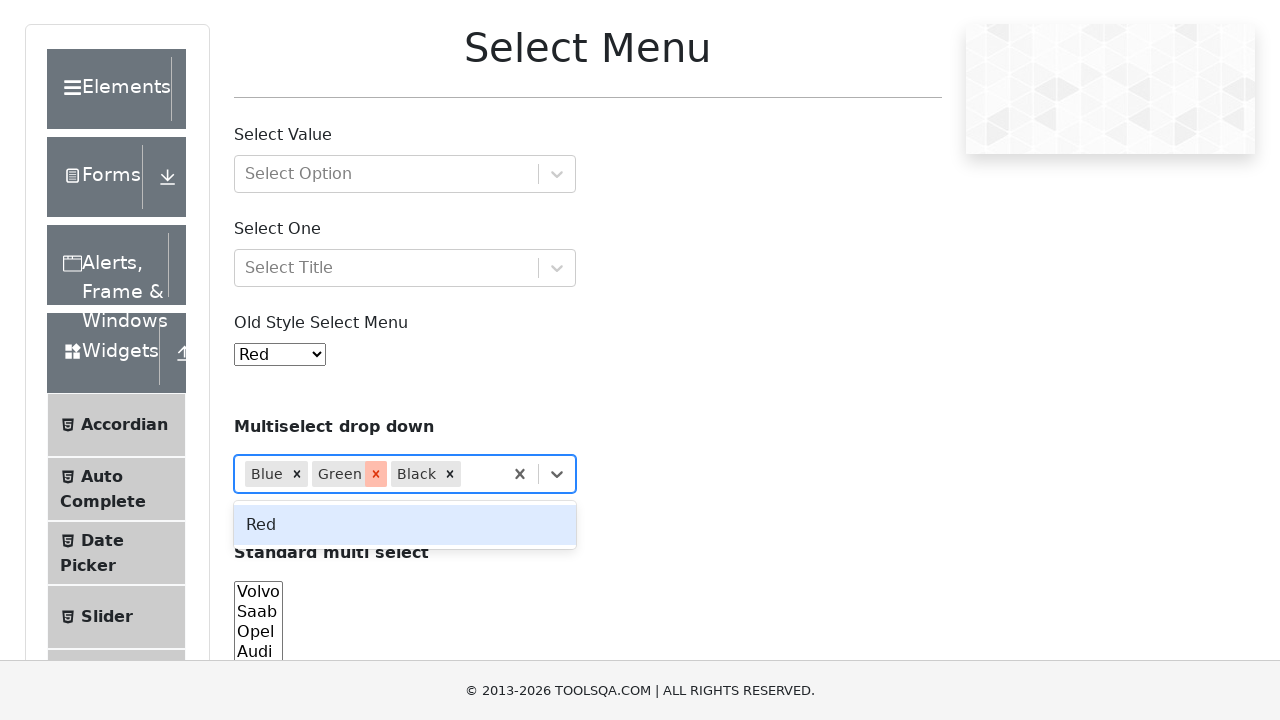

Pressed Enter to select fourth option
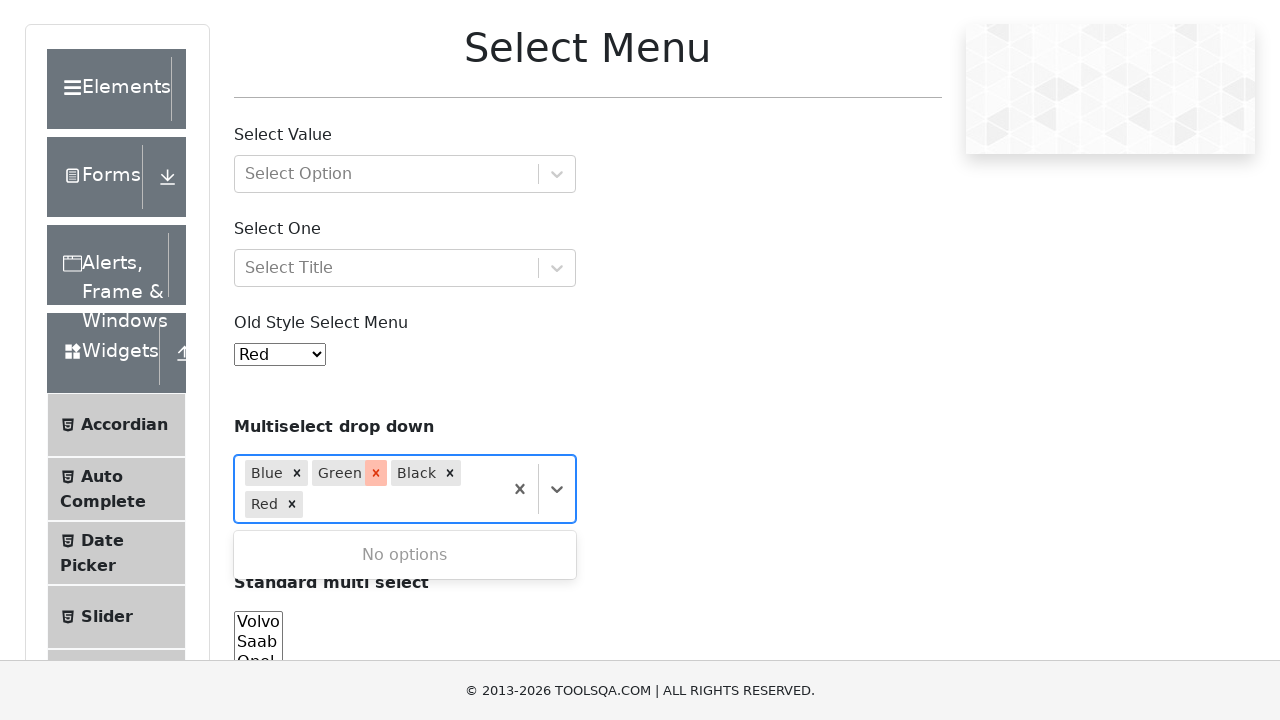

Waited 1000ms for UI to update
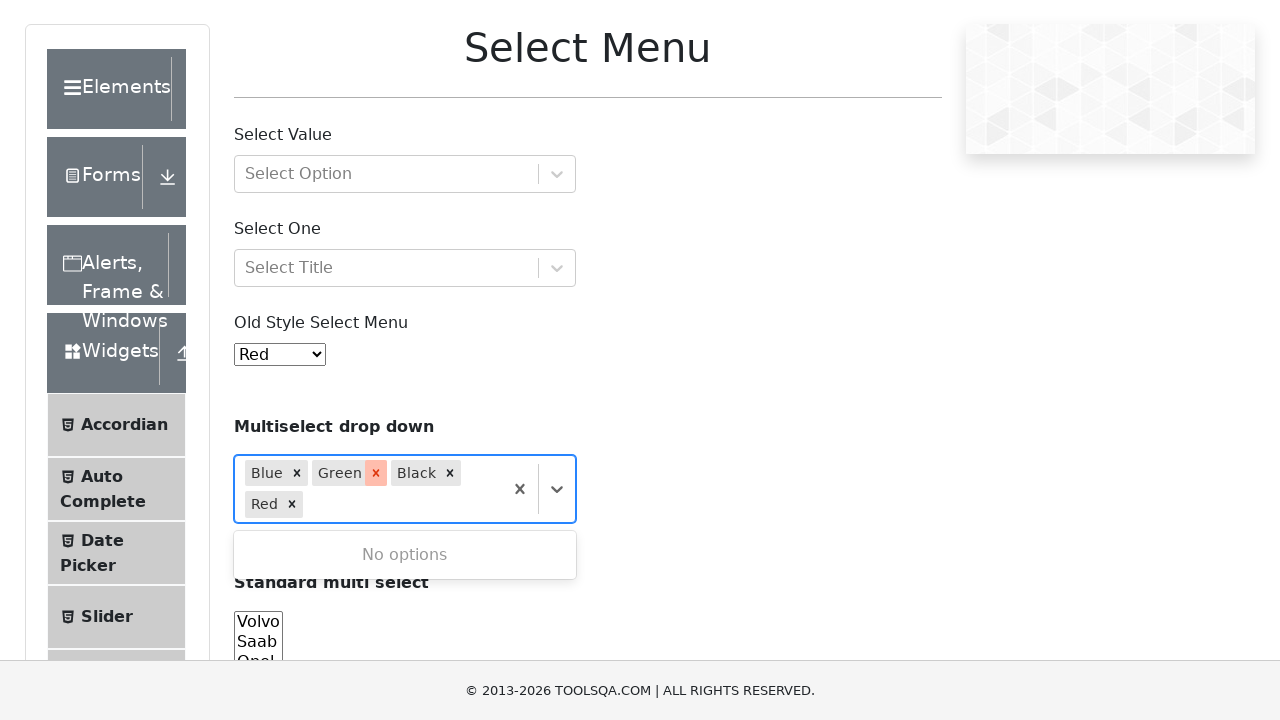

Pressed Enter to select fifth option
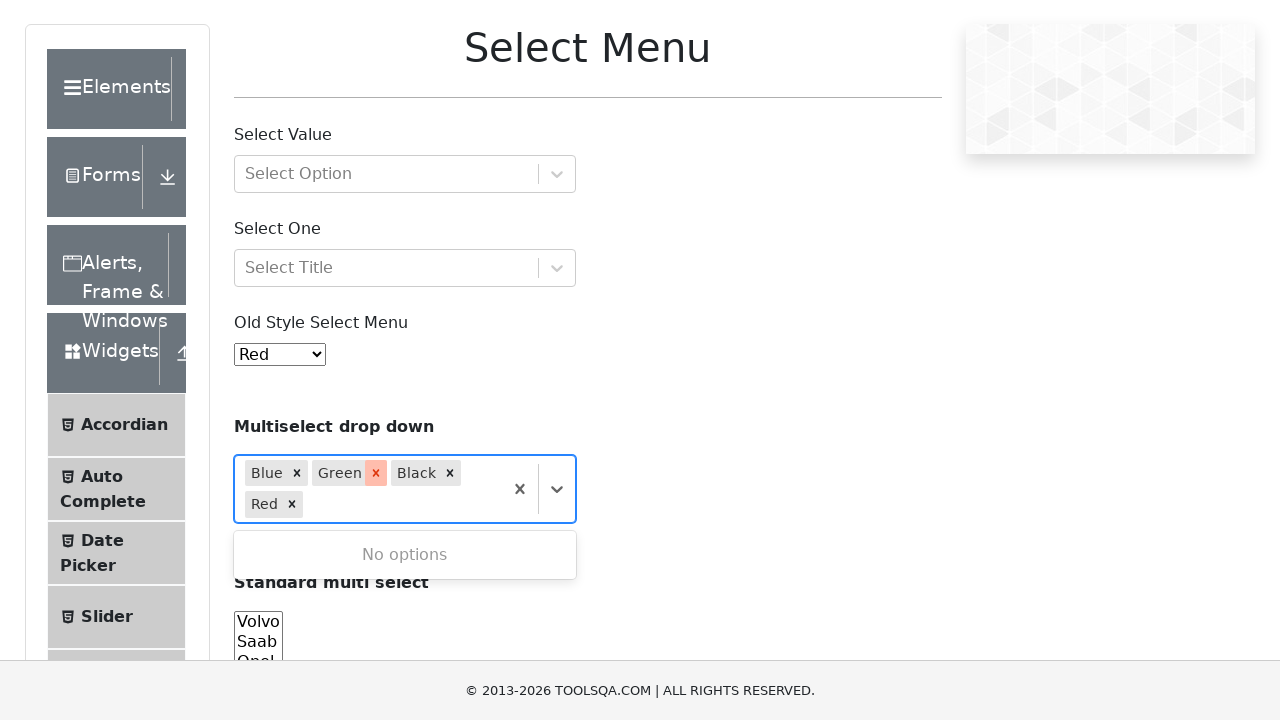

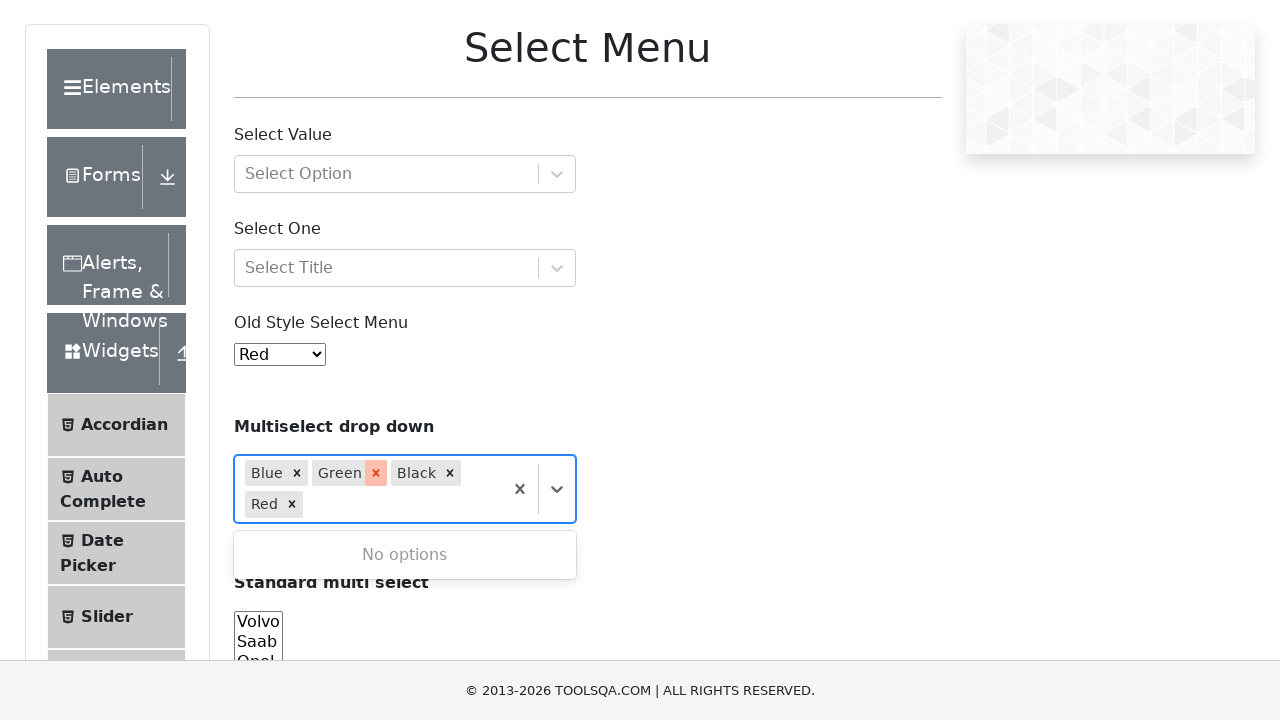